Tests selecting an option from the dropdown by its visible text and verifying the selection

Starting URL: https://the-internet.herokuapp.com/dropdown

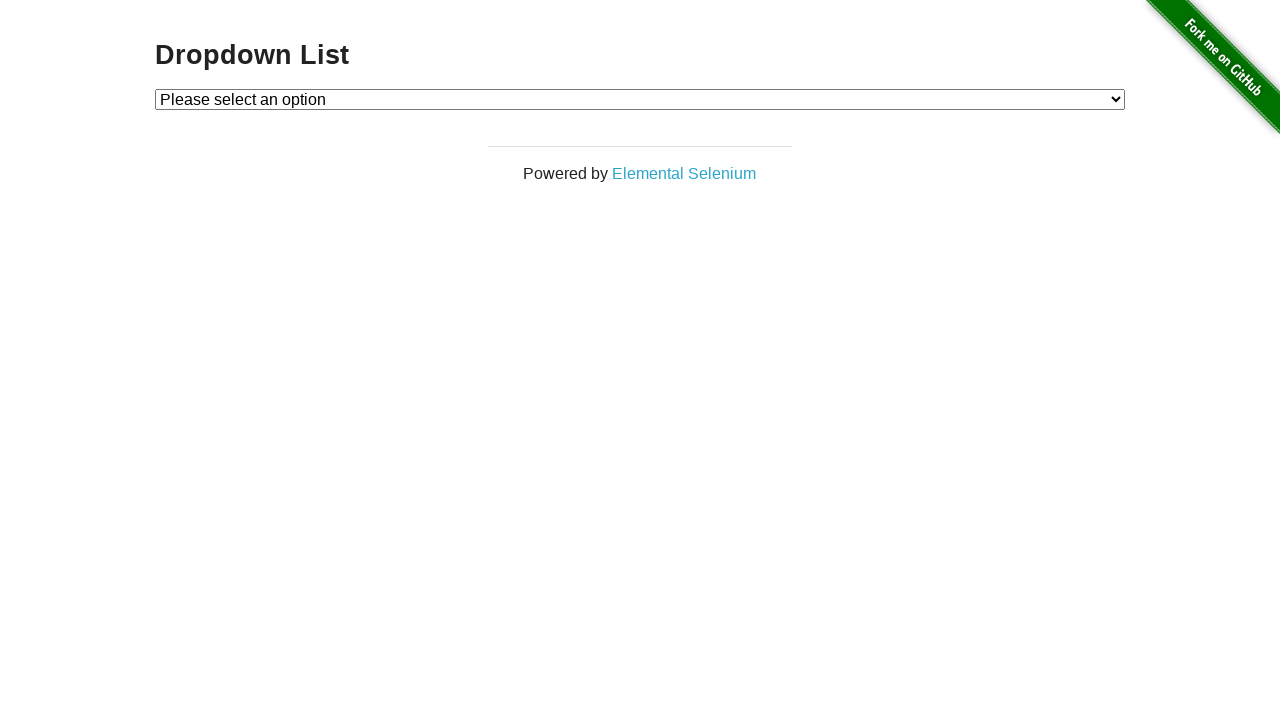

Selected 'Option 1' from dropdown by label on #dropdown
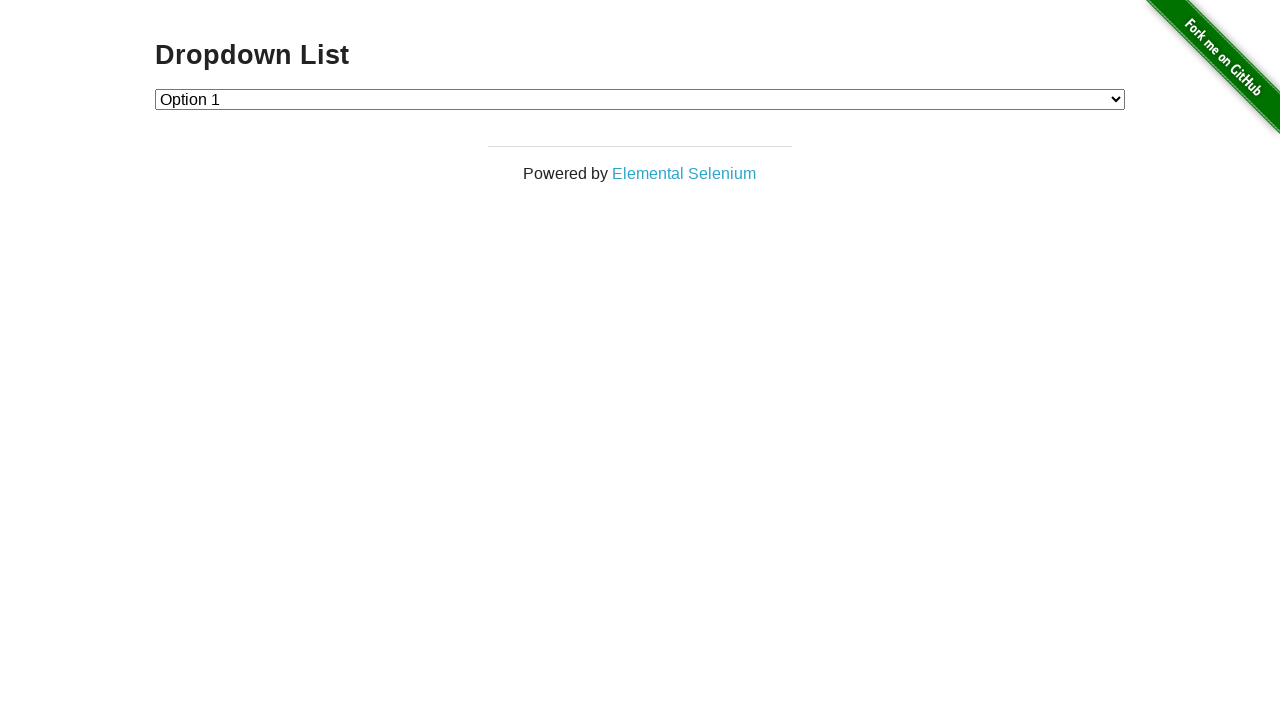

Retrieved selected dropdown value
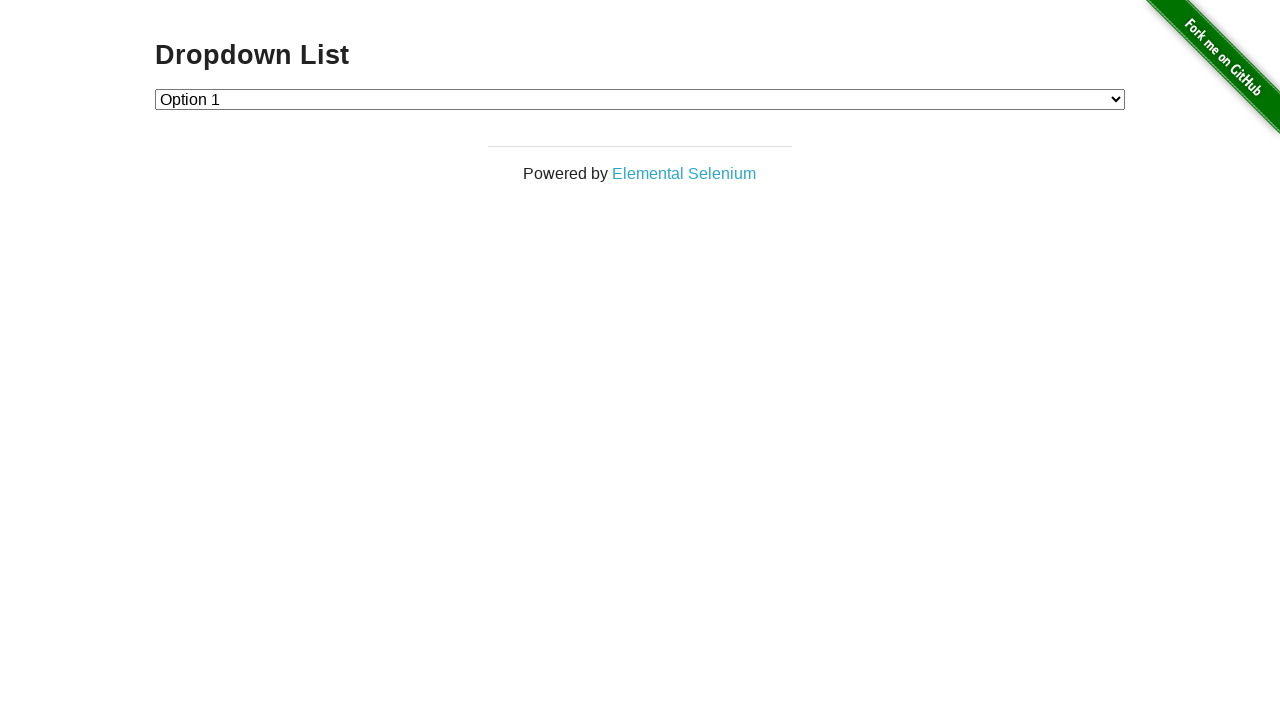

Verified selected option value equals '1'
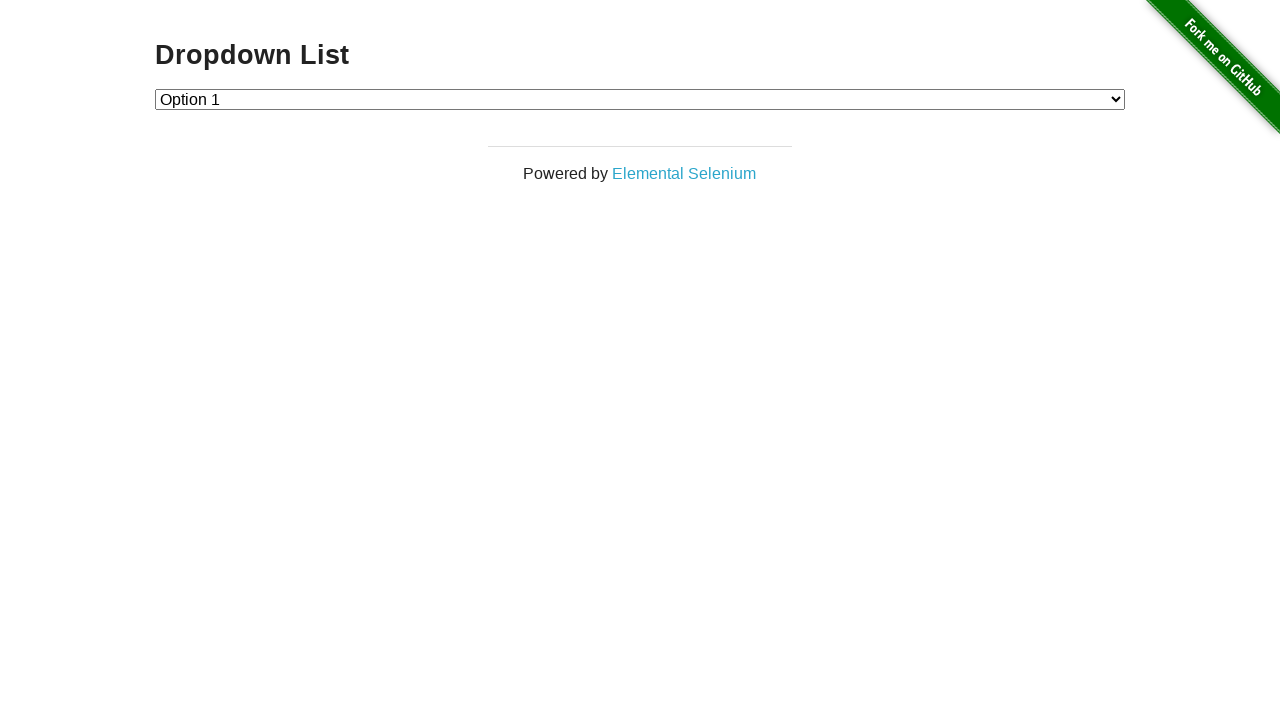

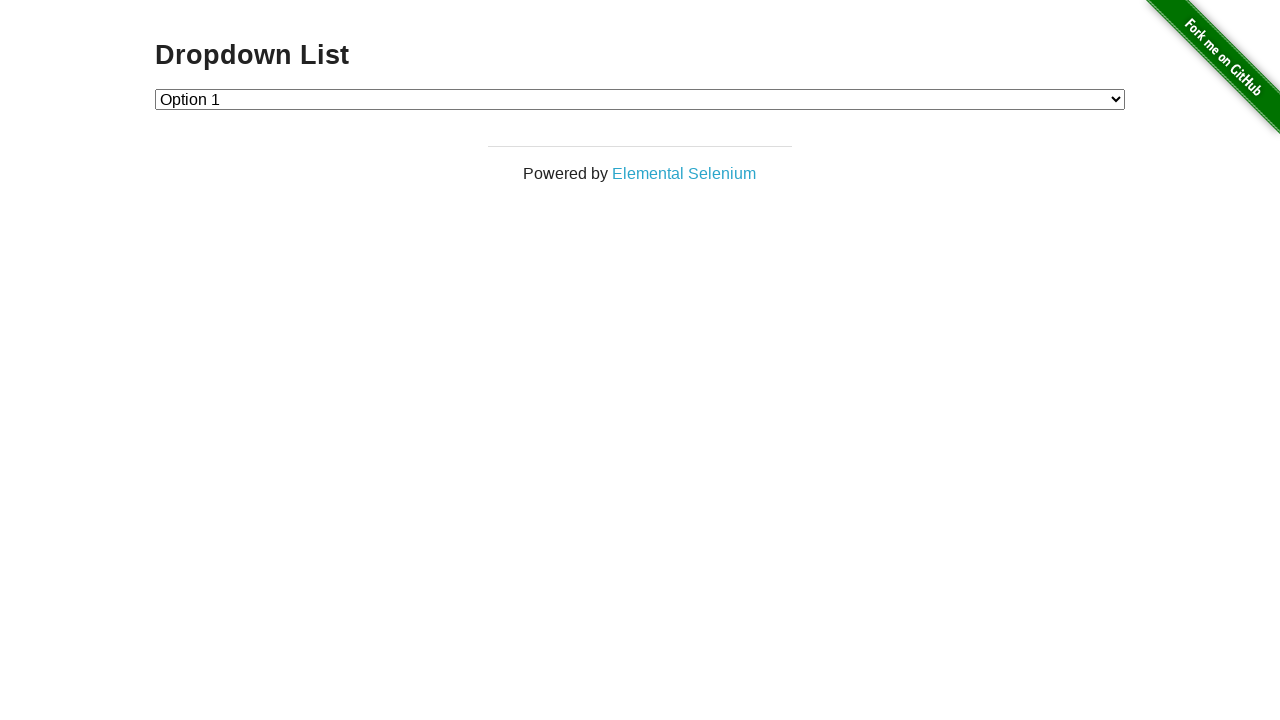